Tests JavaScript alert handling including accepting and dismissing simple alerts, confirmation dialogs, and prompt dialogs with text input

Starting URL: https://the-internet.herokuapp.com/javascript_alerts

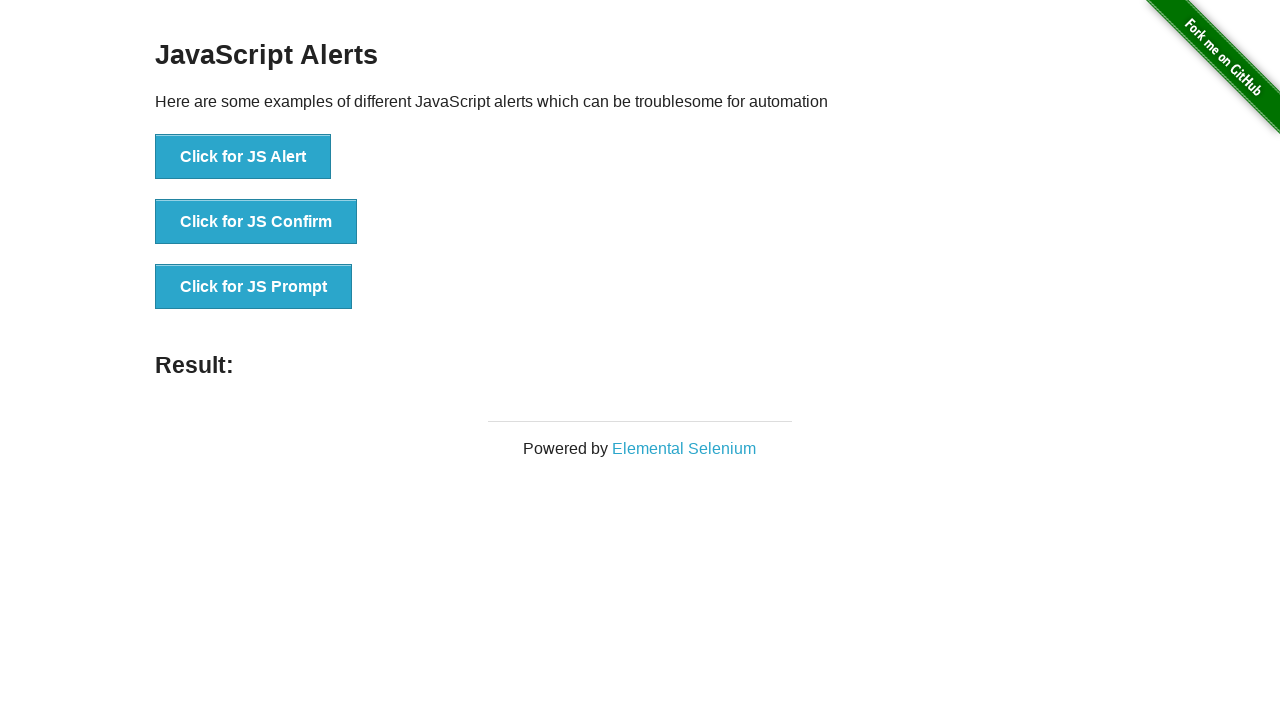

Clicked 'Click for JS Alert' button at (243, 157) on xpath=//button[text()='Click for JS Alert']
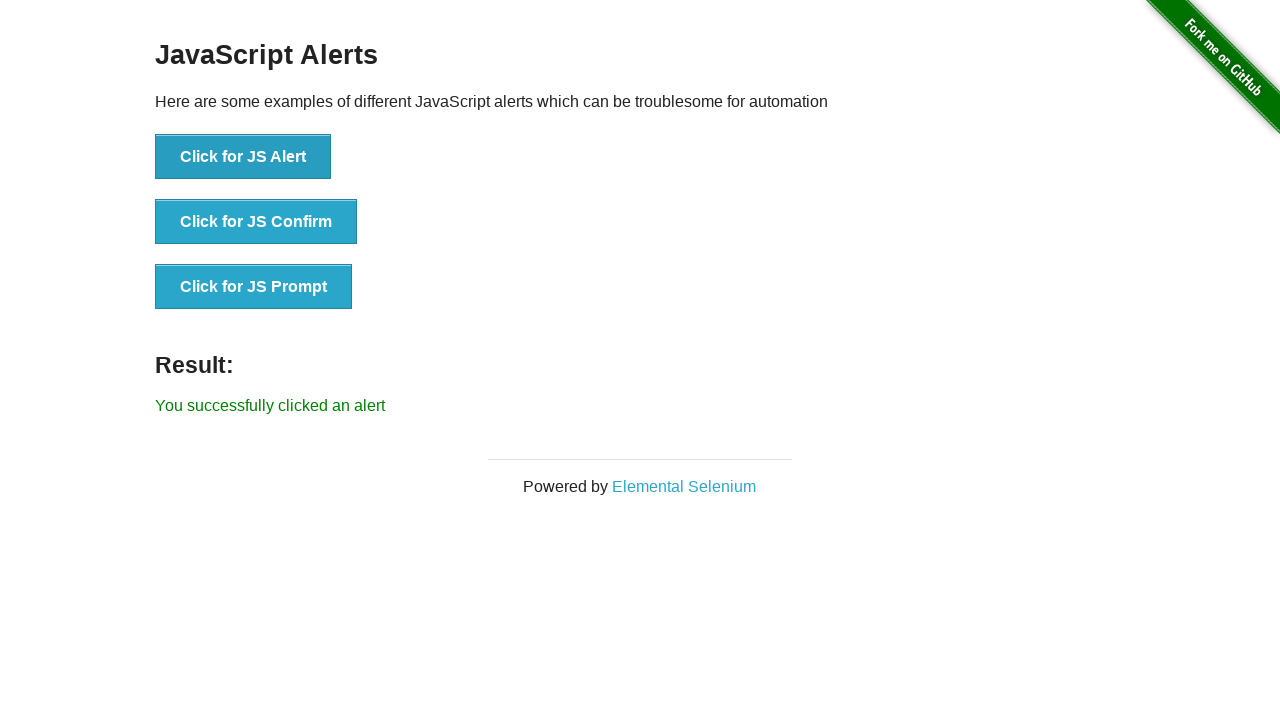

Set up dialog handler to accept alerts
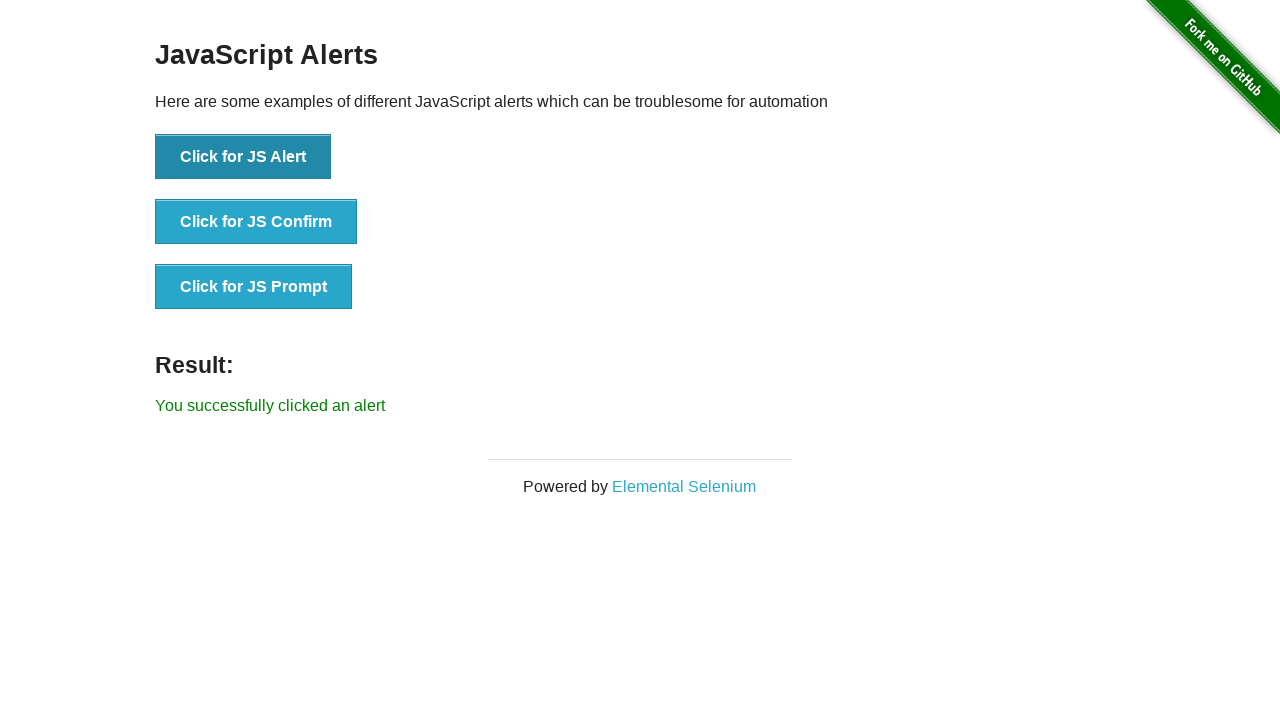

Clicked 'Click for JS Alert' button again at (243, 157) on xpath=//button[text()='Click for JS Alert']
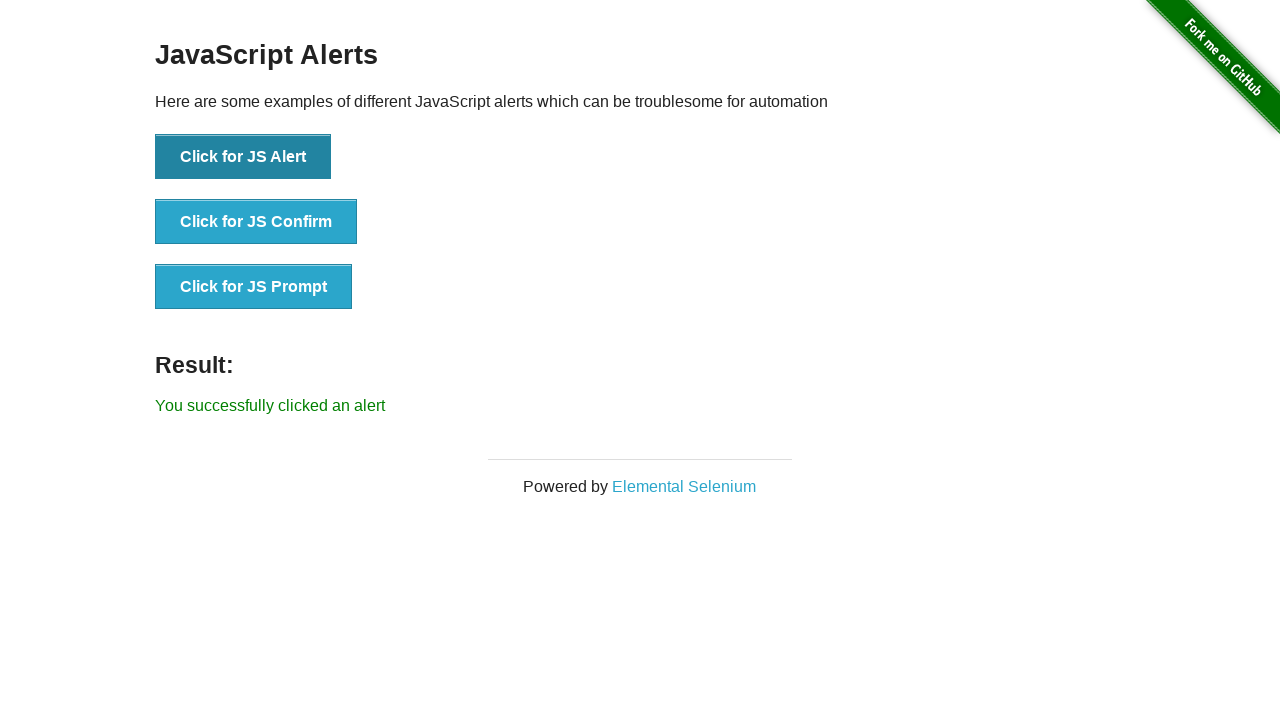

Set up one-time dialog handler to accept alert
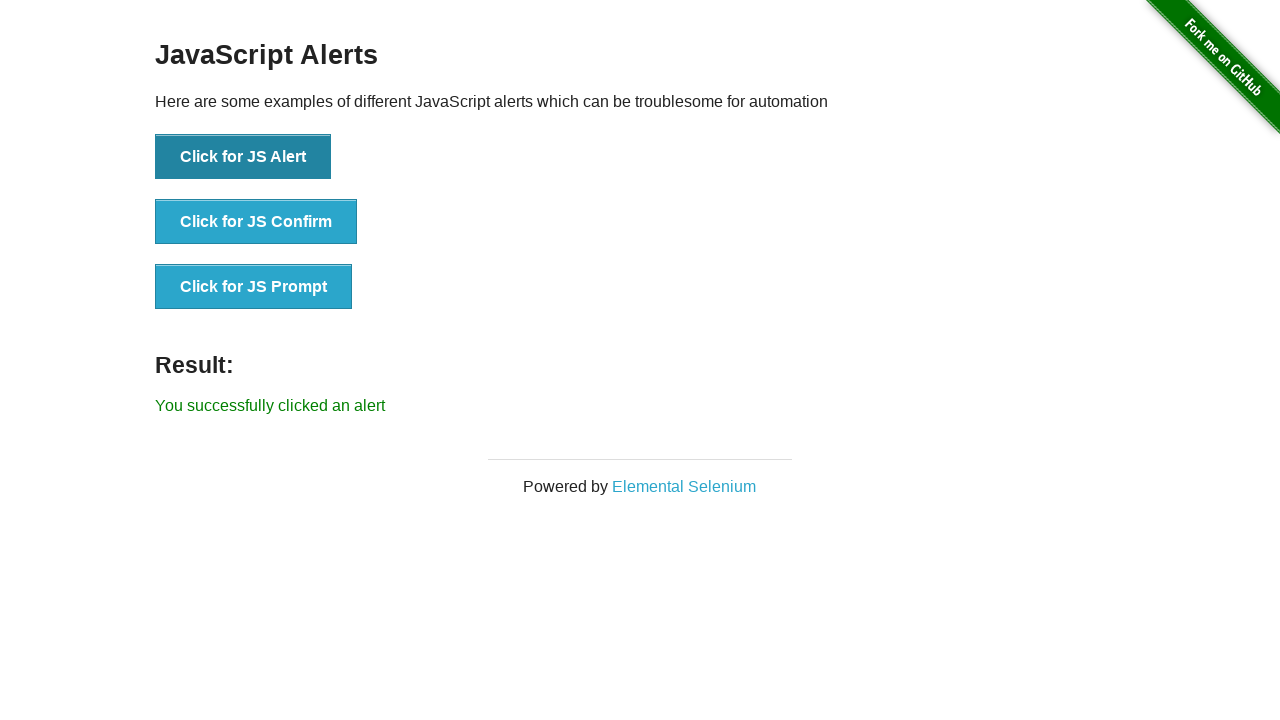

Clicked 'Click for JS Alert' button and accepted dialog at (243, 157) on xpath=//button[text()='Click for JS Alert']
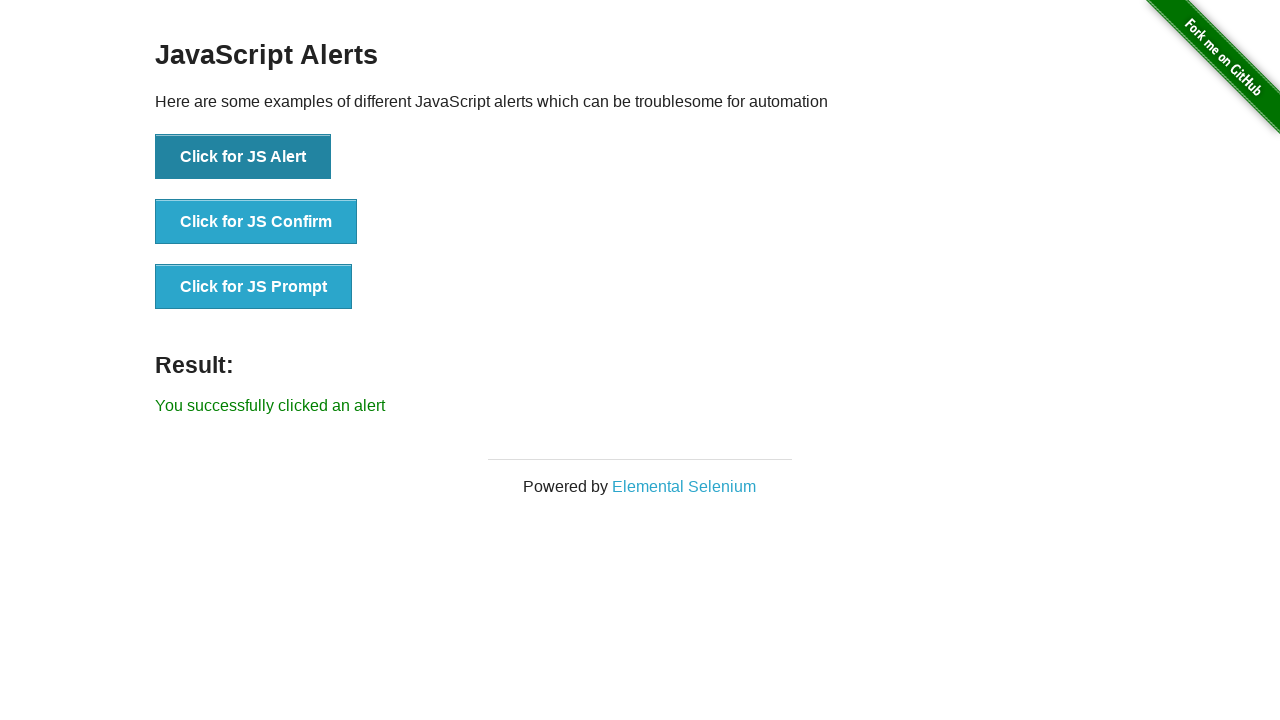

Set up one-time dialog handler to dismiss alert
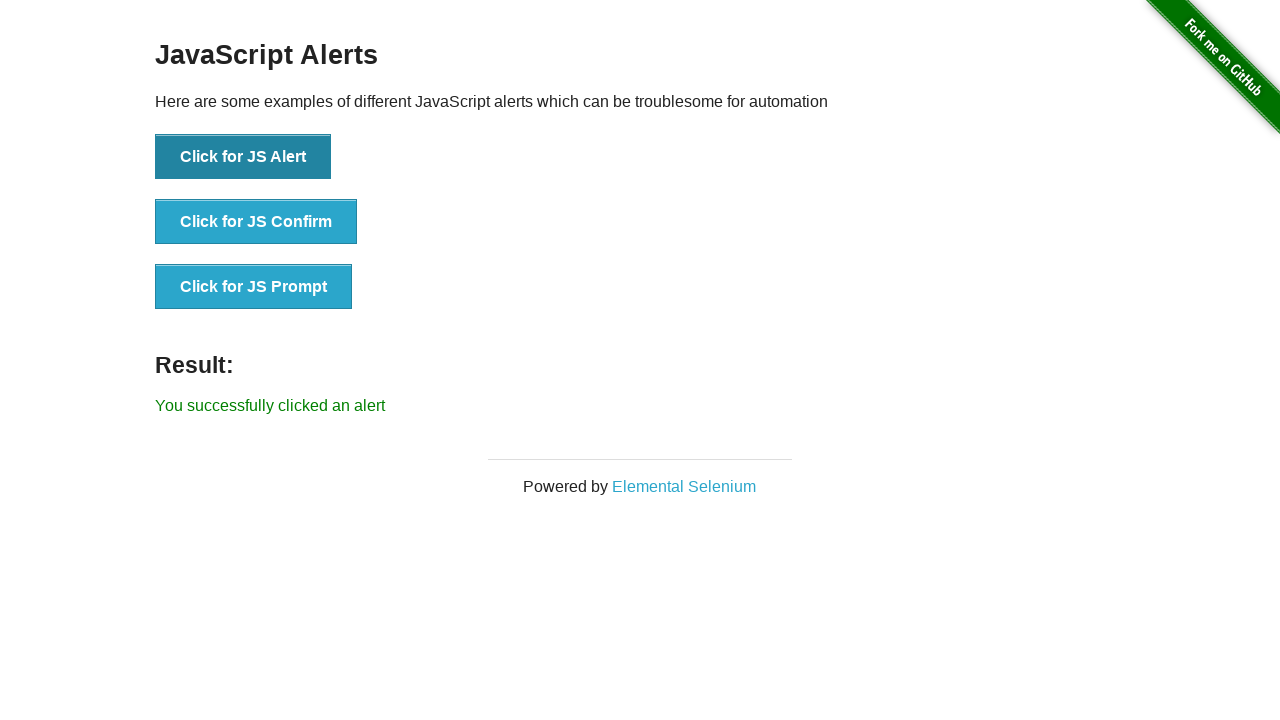

Clicked 'Click for JS Alert' button and dismissed dialog at (243, 157) on xpath=//button[text()='Click for JS Alert']
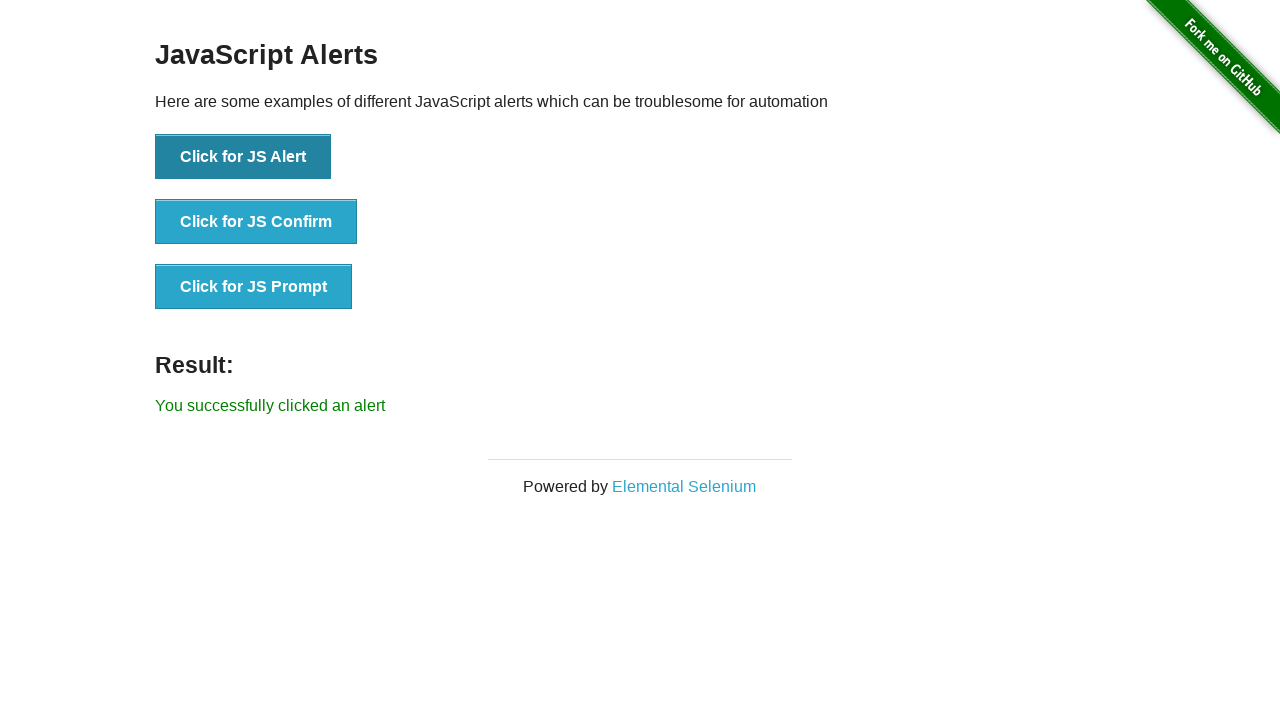

Set up one-time dialog handler to accept confirmation
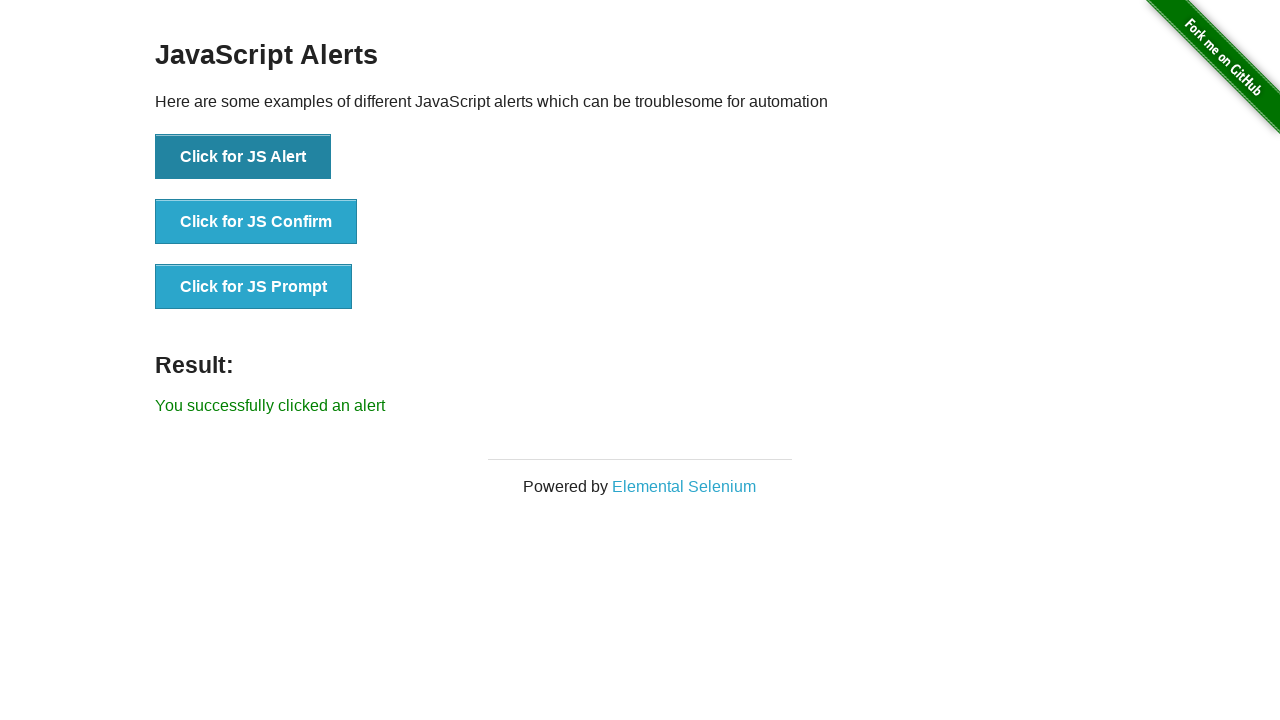

Clicked confirmation dialog button and accepted at (256, 222) on button[onclick='jsConfirm()']
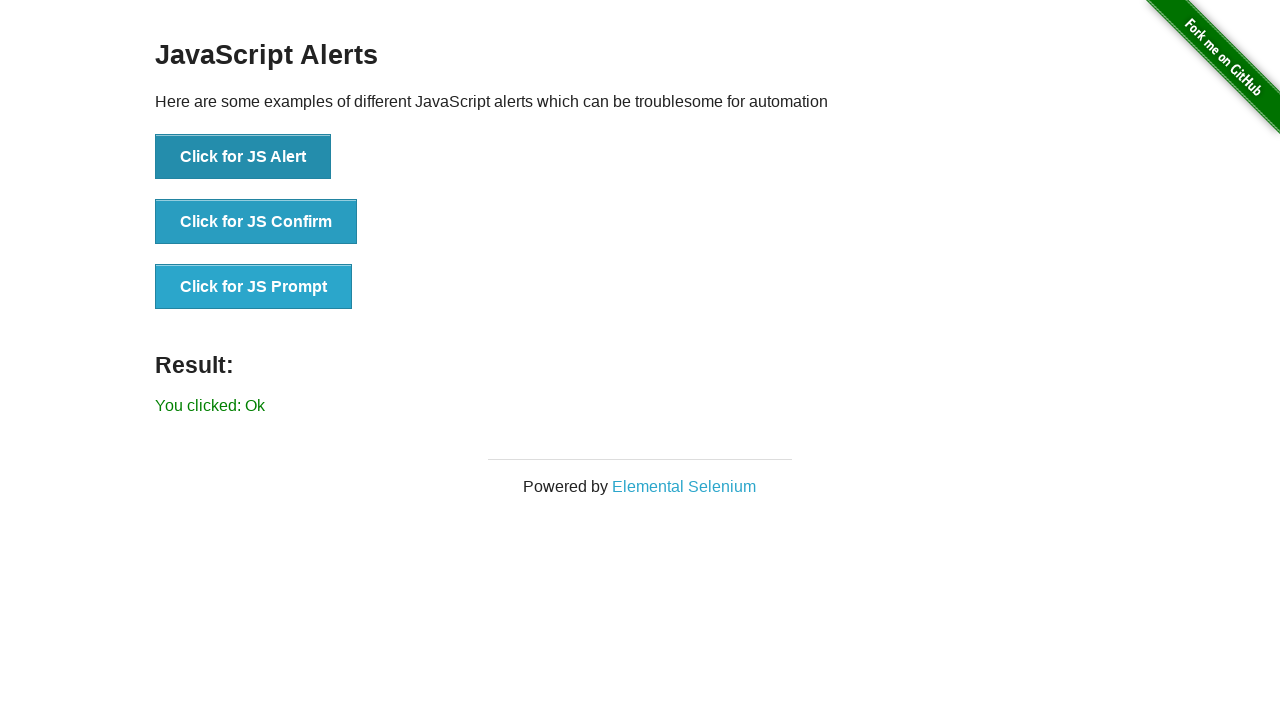

Set up one-time dialog handler to dismiss confirmation
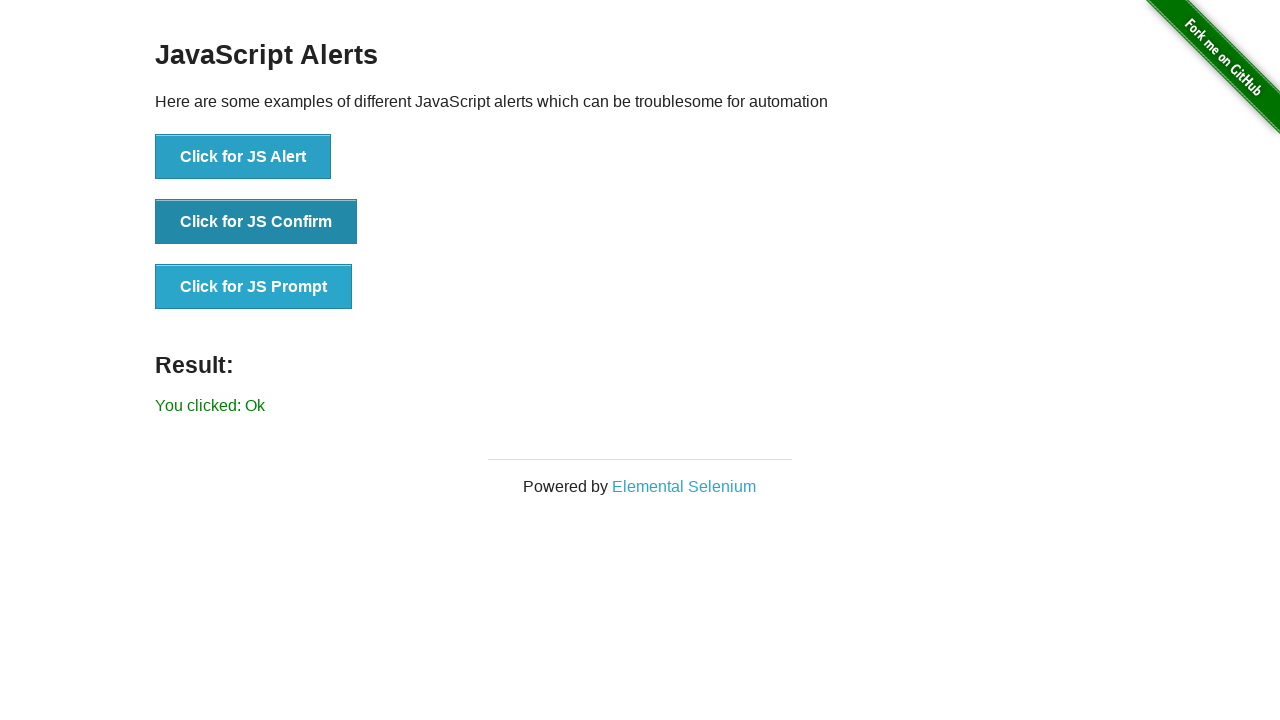

Clicked confirmation dialog button and dismissed at (256, 222) on button[onclick='jsConfirm()']
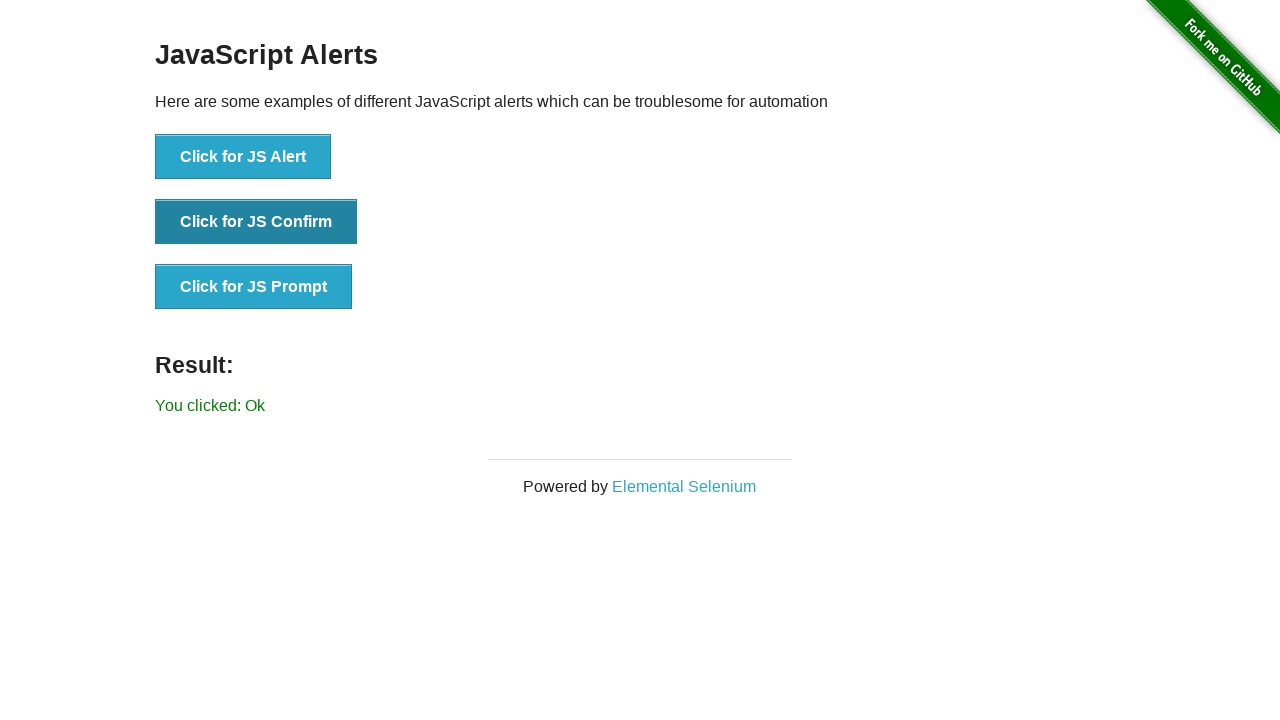

Set up one-time dialog handler to accept prompt with text 'Keys'
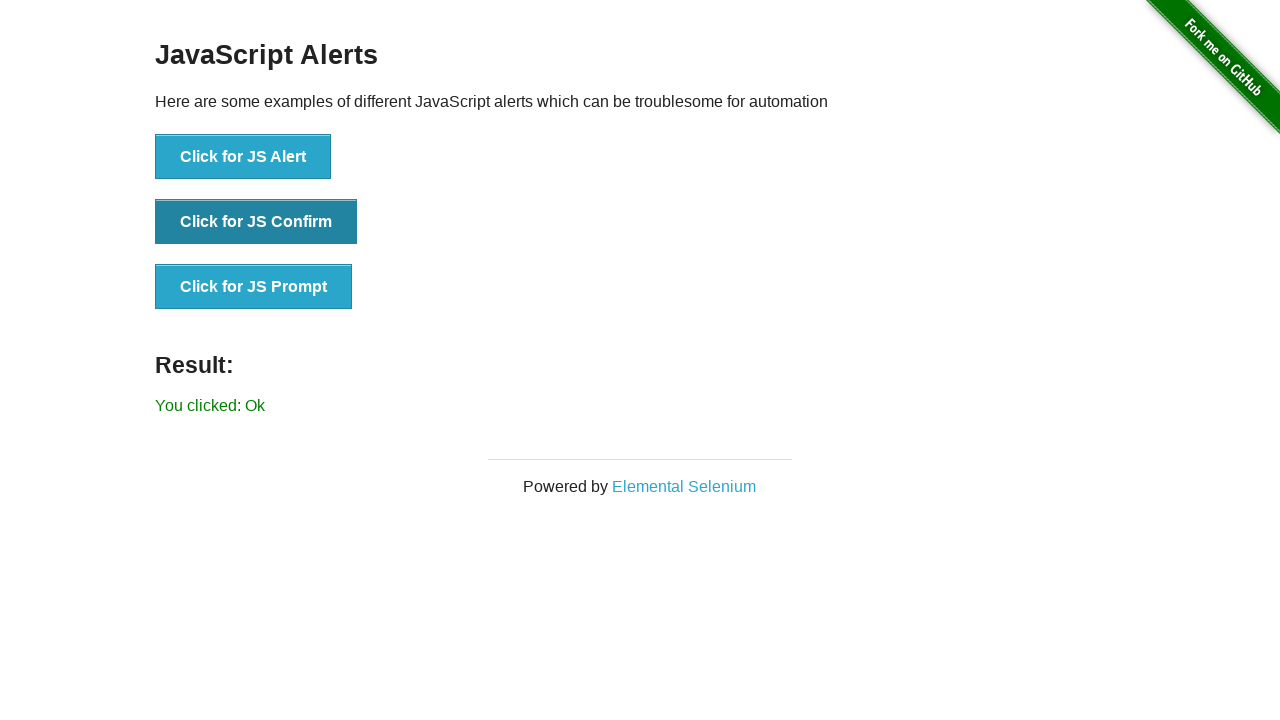

Clicked prompt dialog button and accepted with text input at (254, 287) on button[onclick='jsPrompt()']
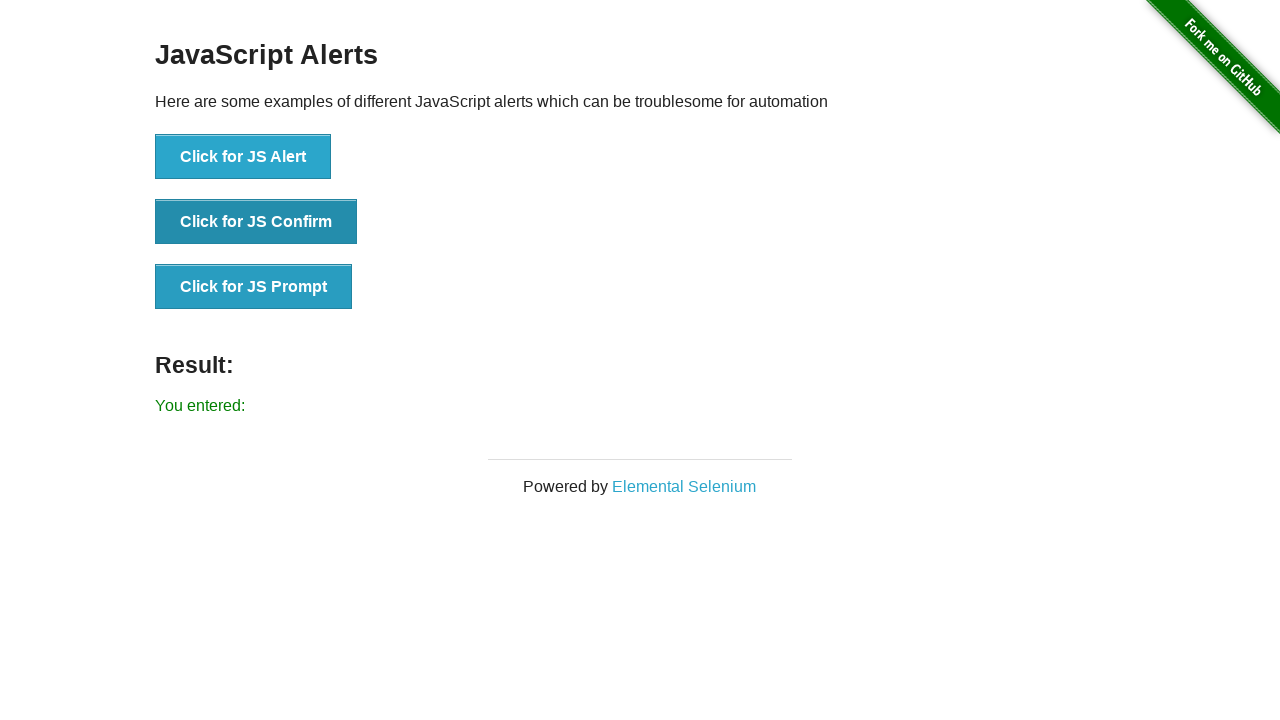

Set up one-time dialog handler to dismiss prompt
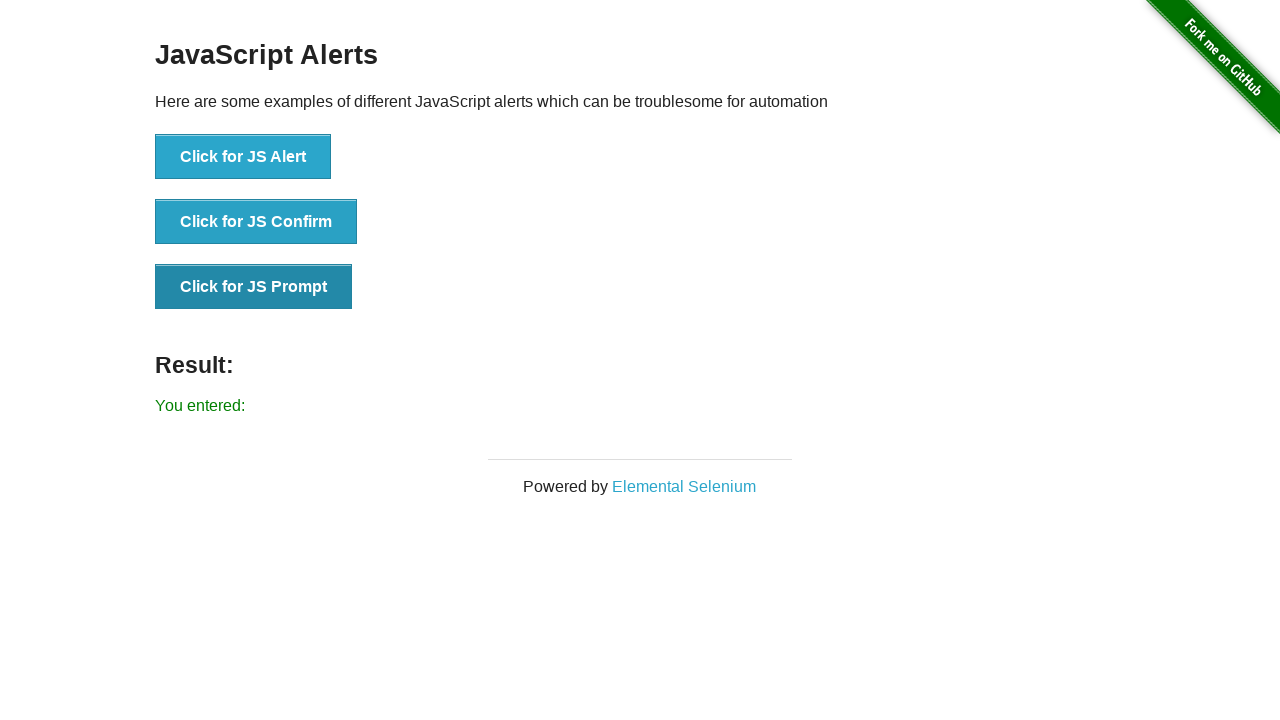

Clicked prompt dialog button and dismissed at (254, 287) on button[onclick='jsPrompt()']
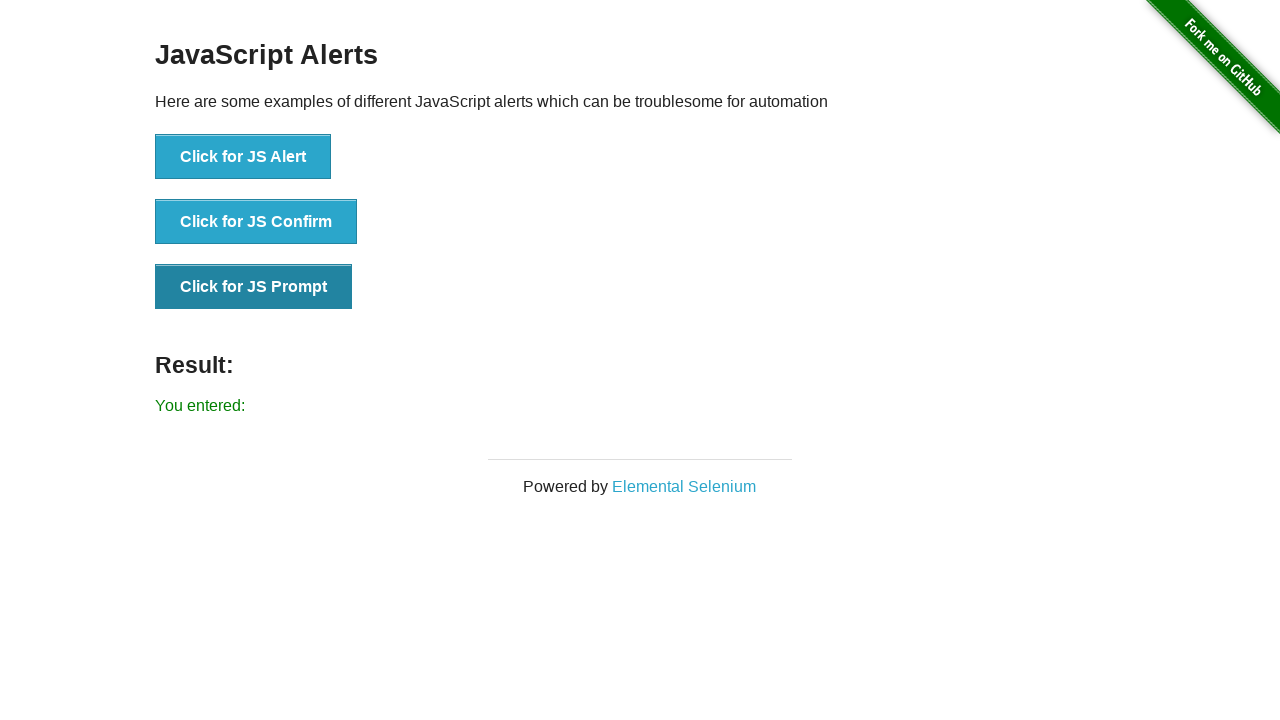

Verified result element is displayed on page
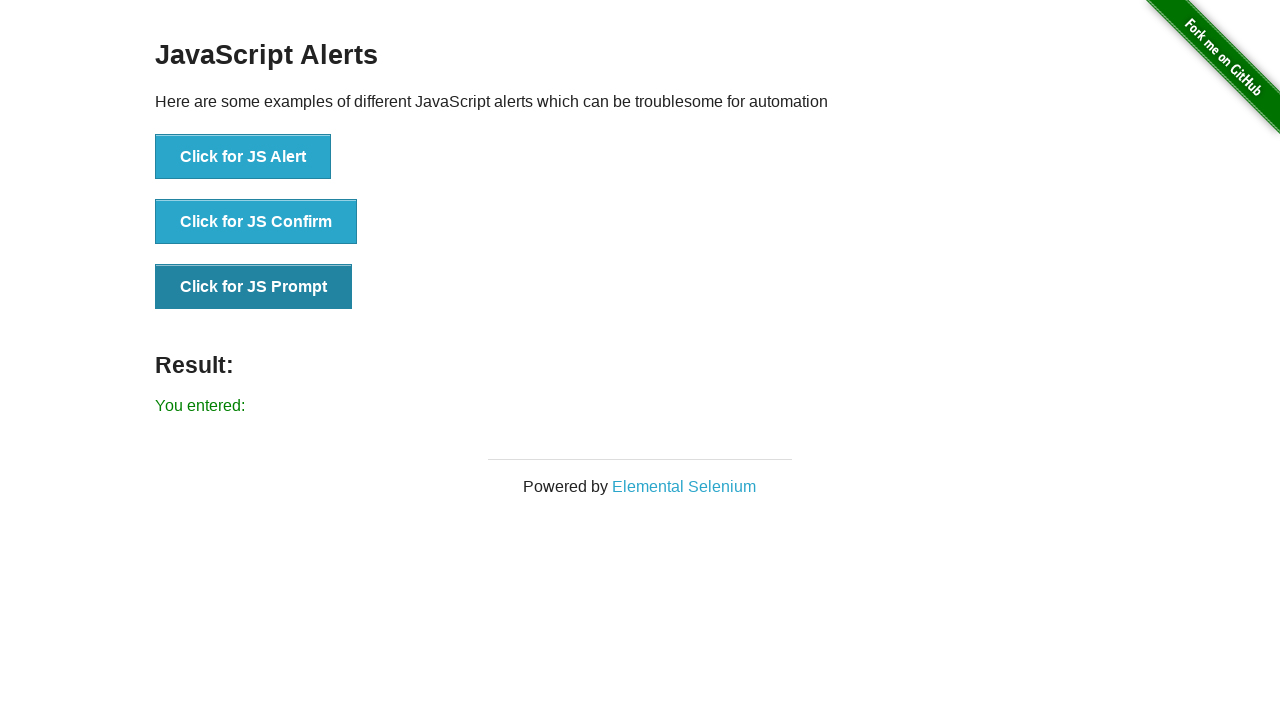

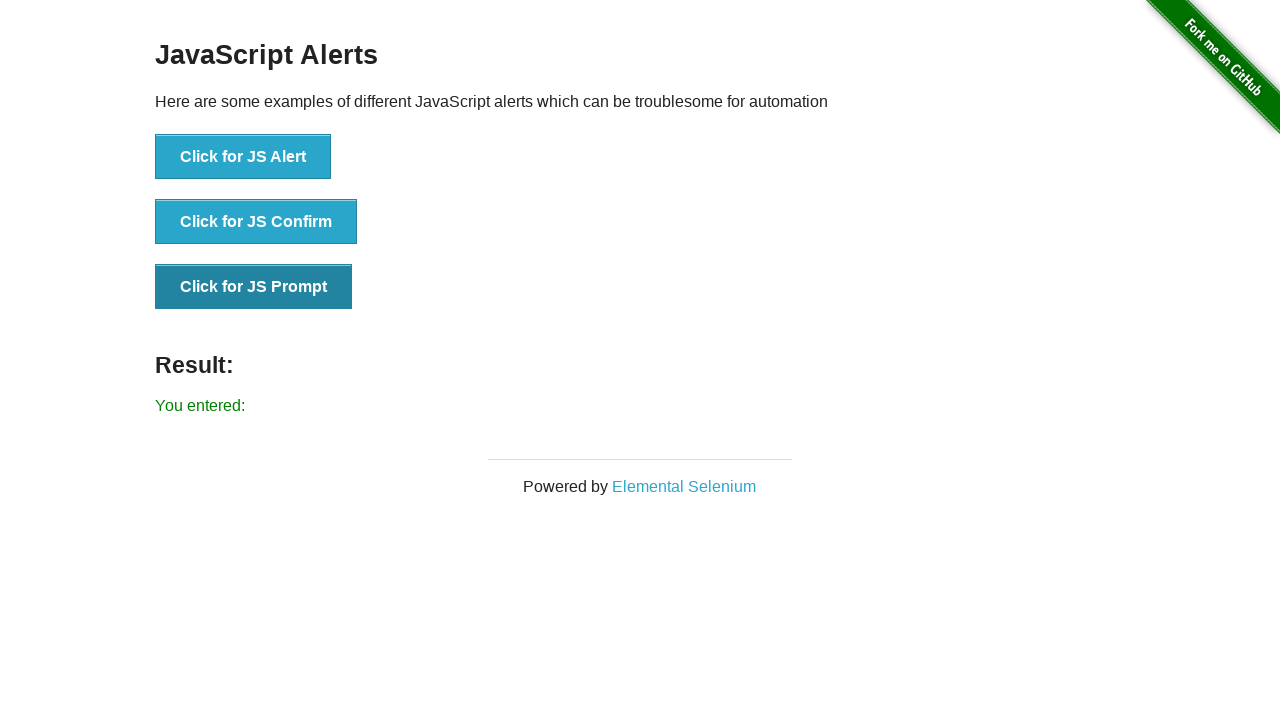